Tests window handling functionality by clicking a button to open a new window, switching between windows, and verifying content in the new window

Starting URL: https://demoqa.com/browser-windows

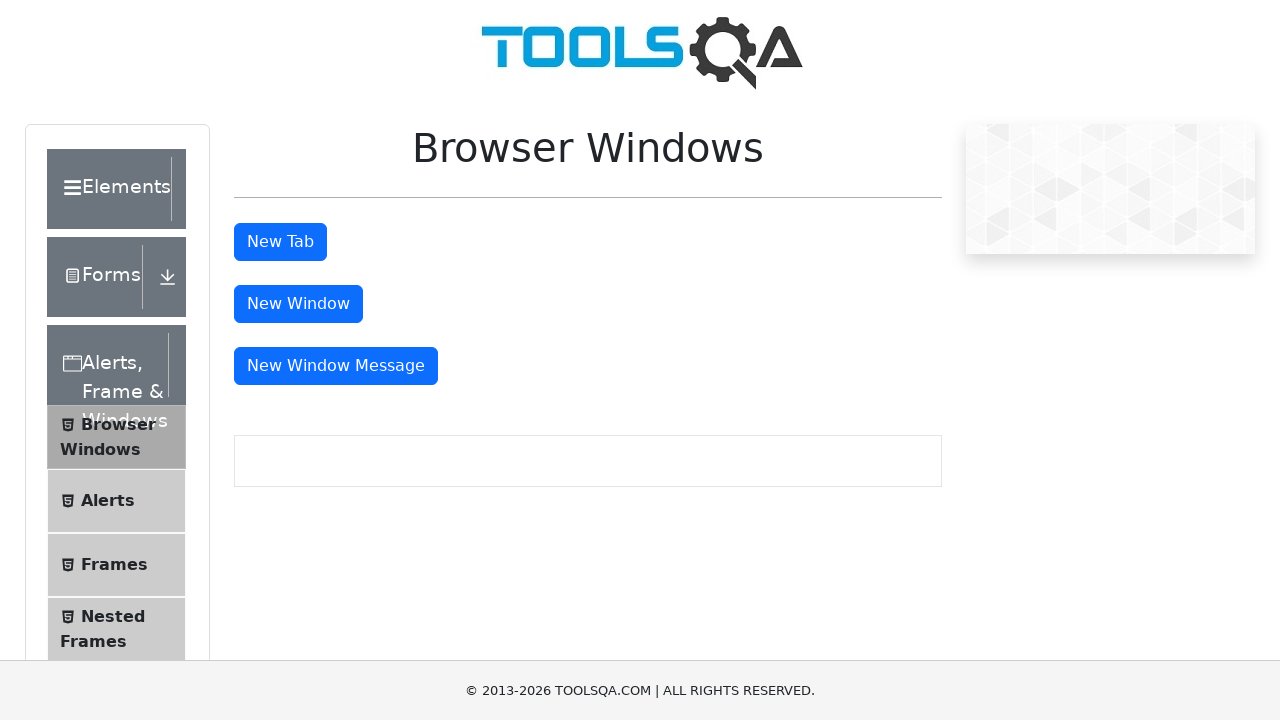

Clicked button to open new window at (298, 304) on button#windowButton
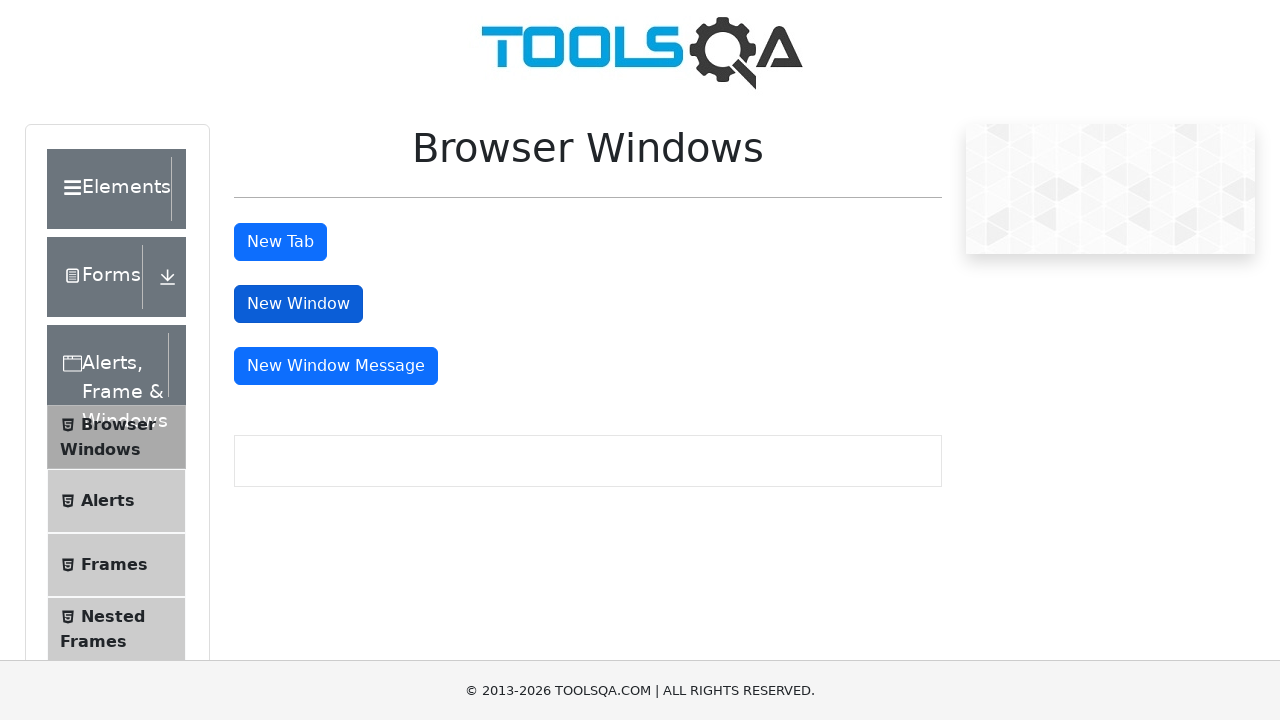

New window opened and captured
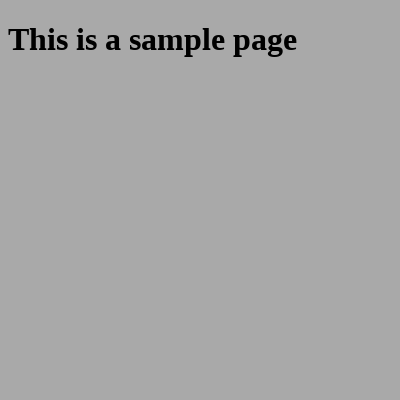

New window page loaded completely
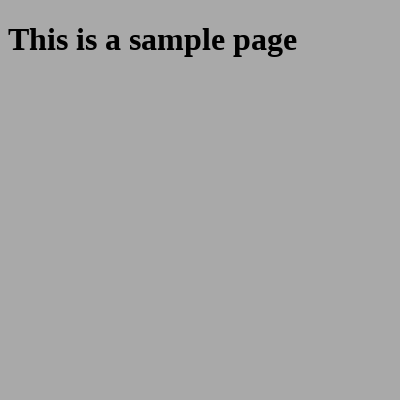

Retrieved heading text from new window: 'This is a sample page'
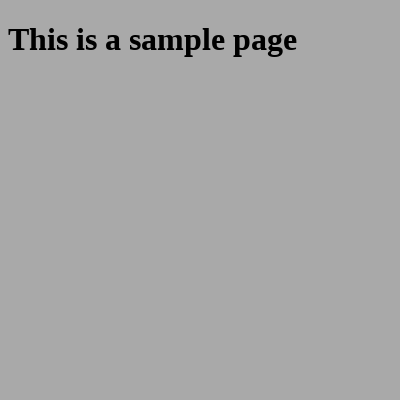

Switched back to main window
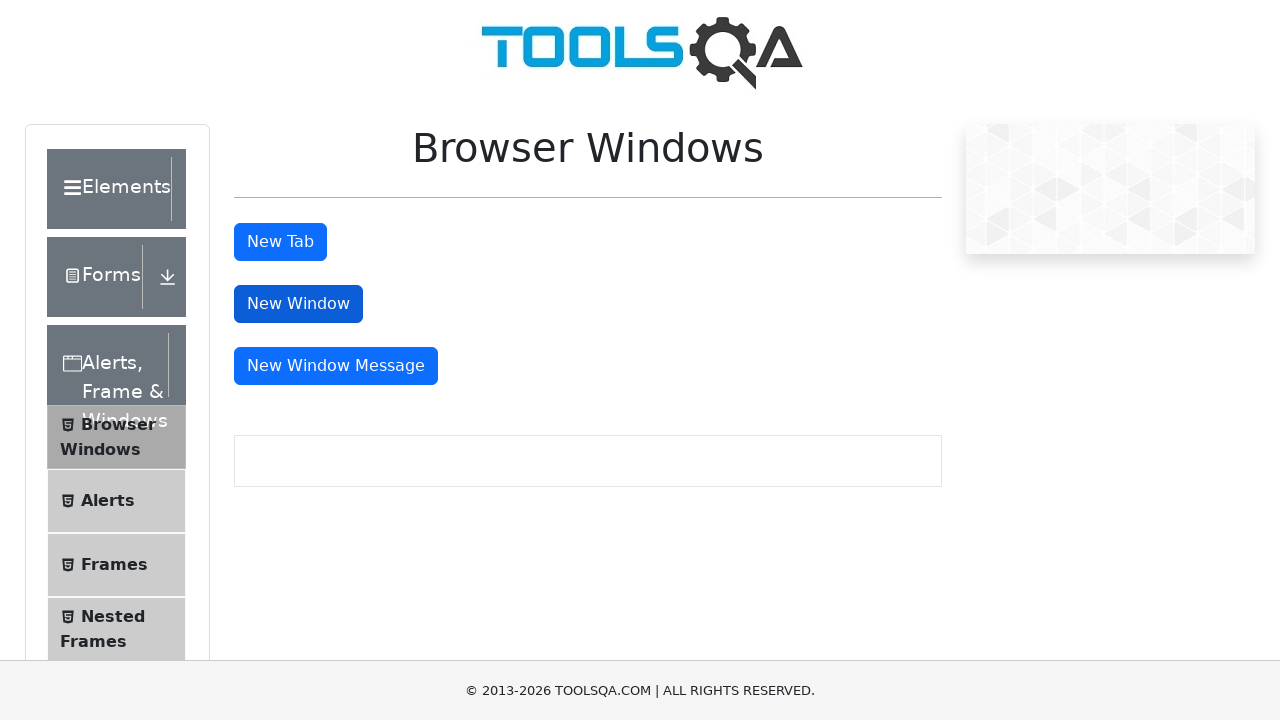

Retrieved main window title: 'demosite'
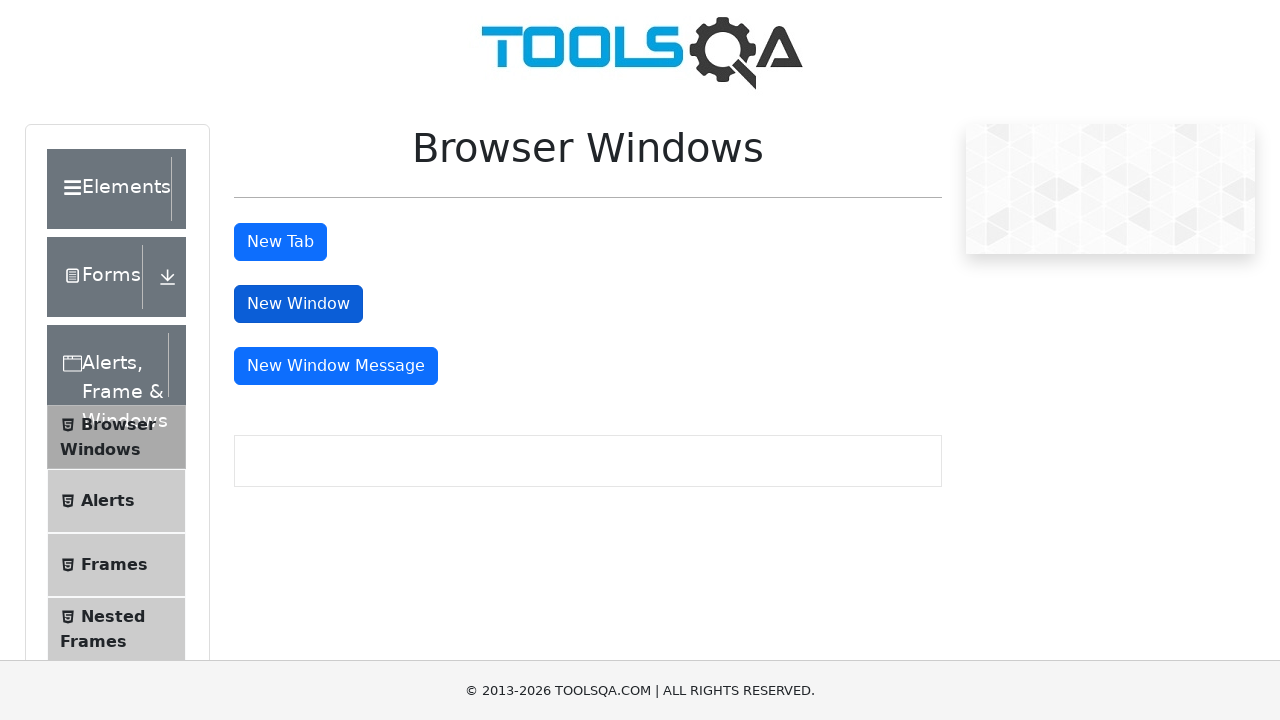

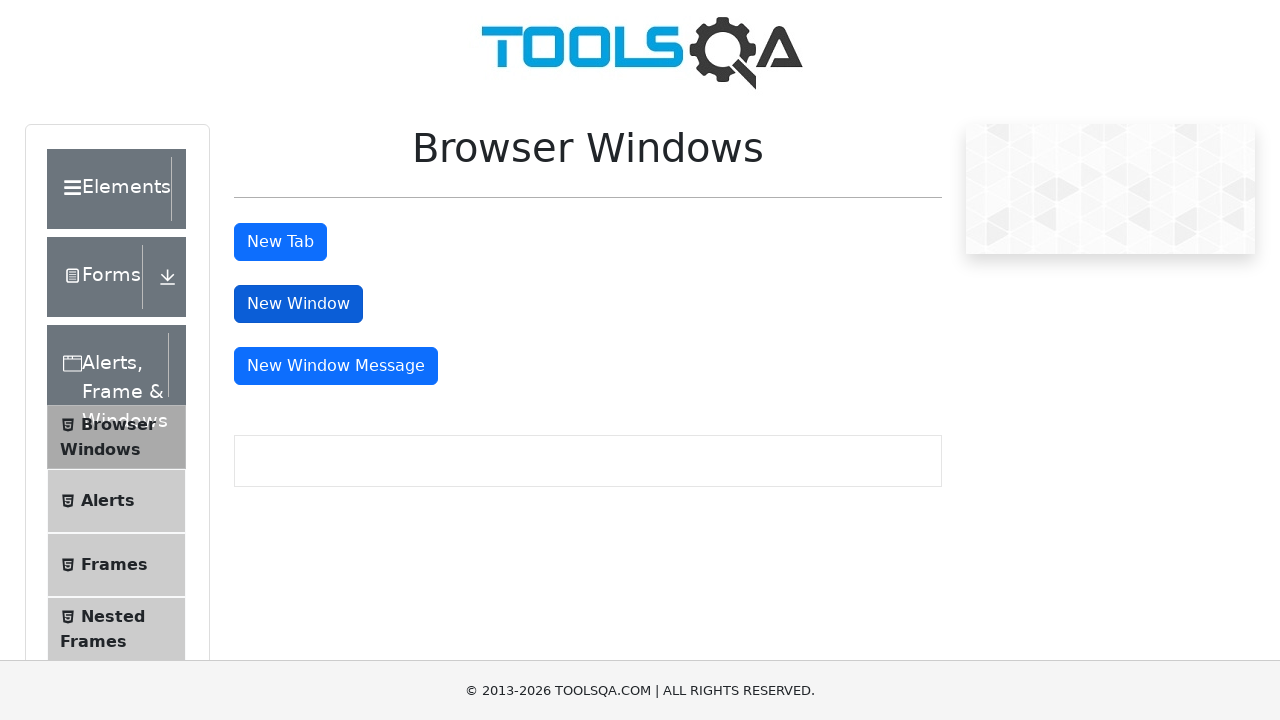